Tests login error message when invalid credentials are provided

Starting URL: https://login.salesforce.com

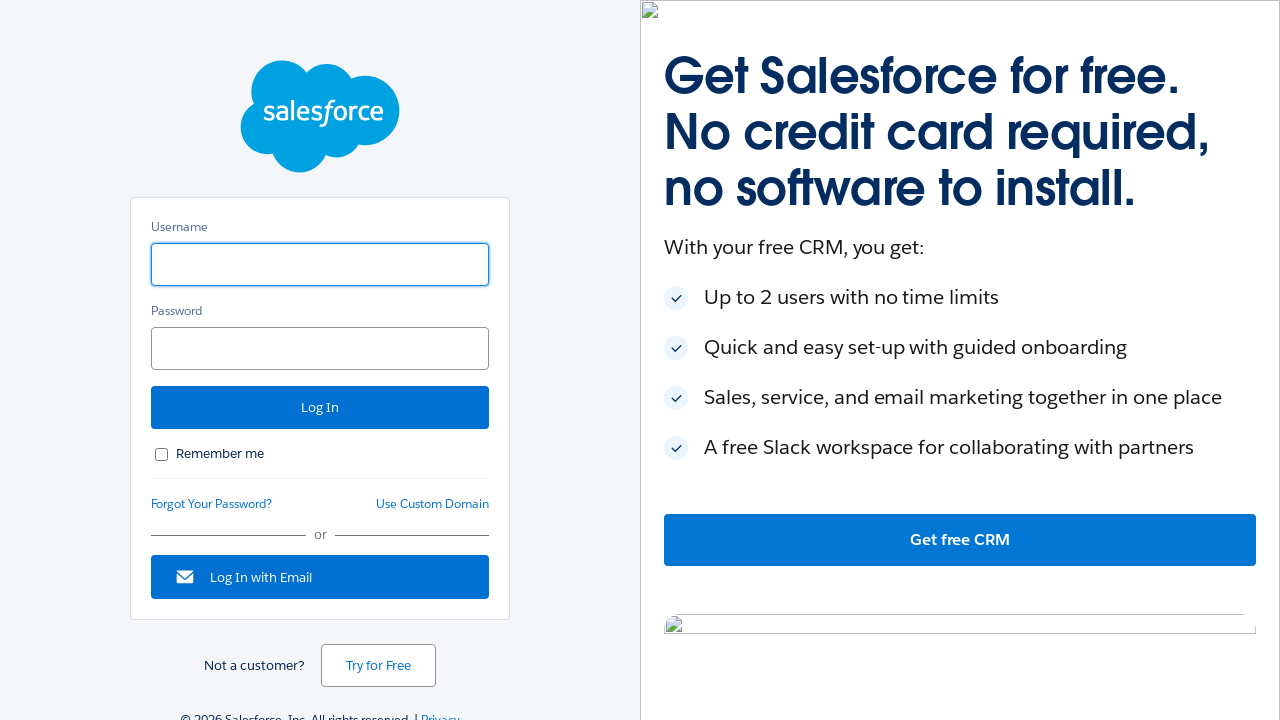

Entered invalid username '1234' in username field on #username
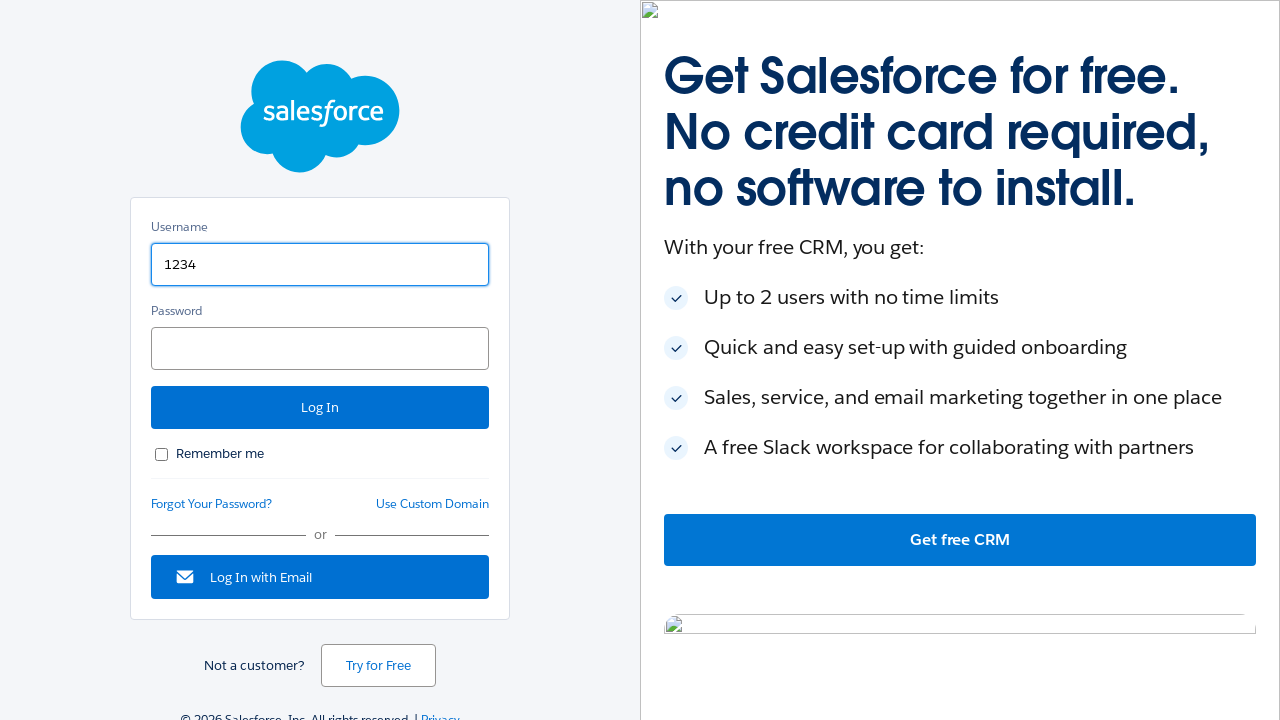

Entered invalid password '1123567' in password field on #password
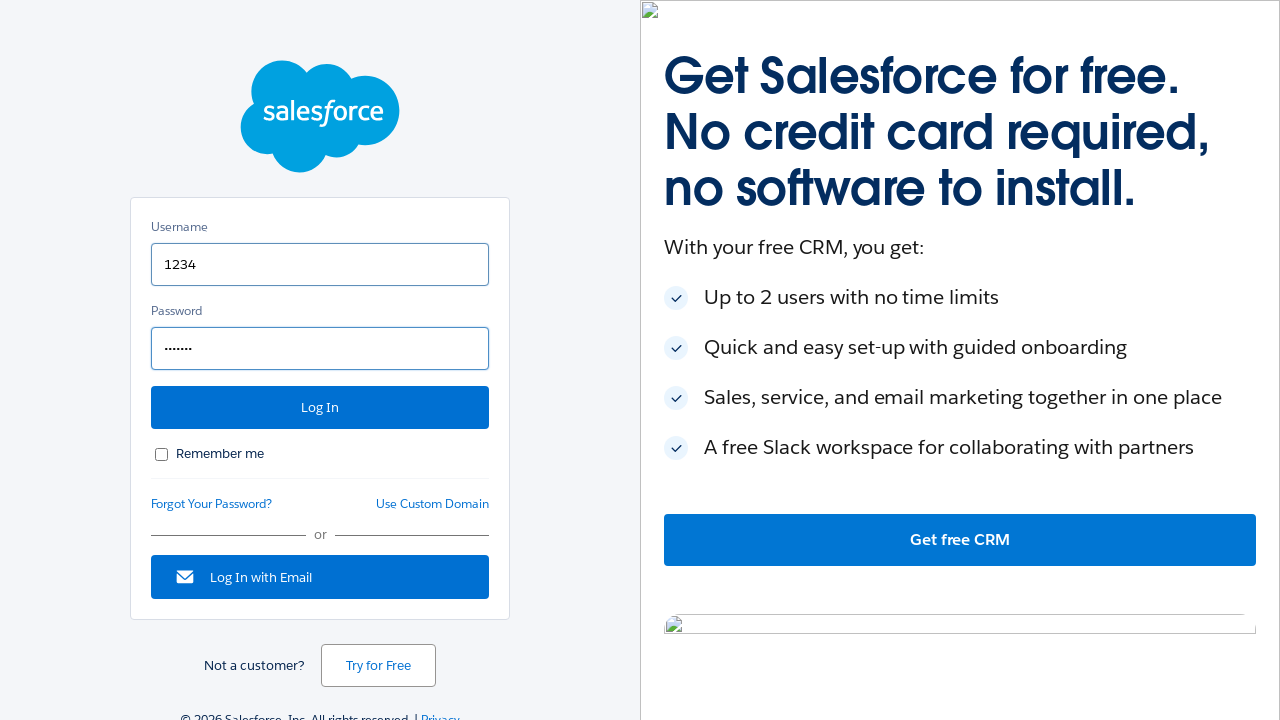

Clicked login button to submit invalid credentials at (320, 408) on #Login
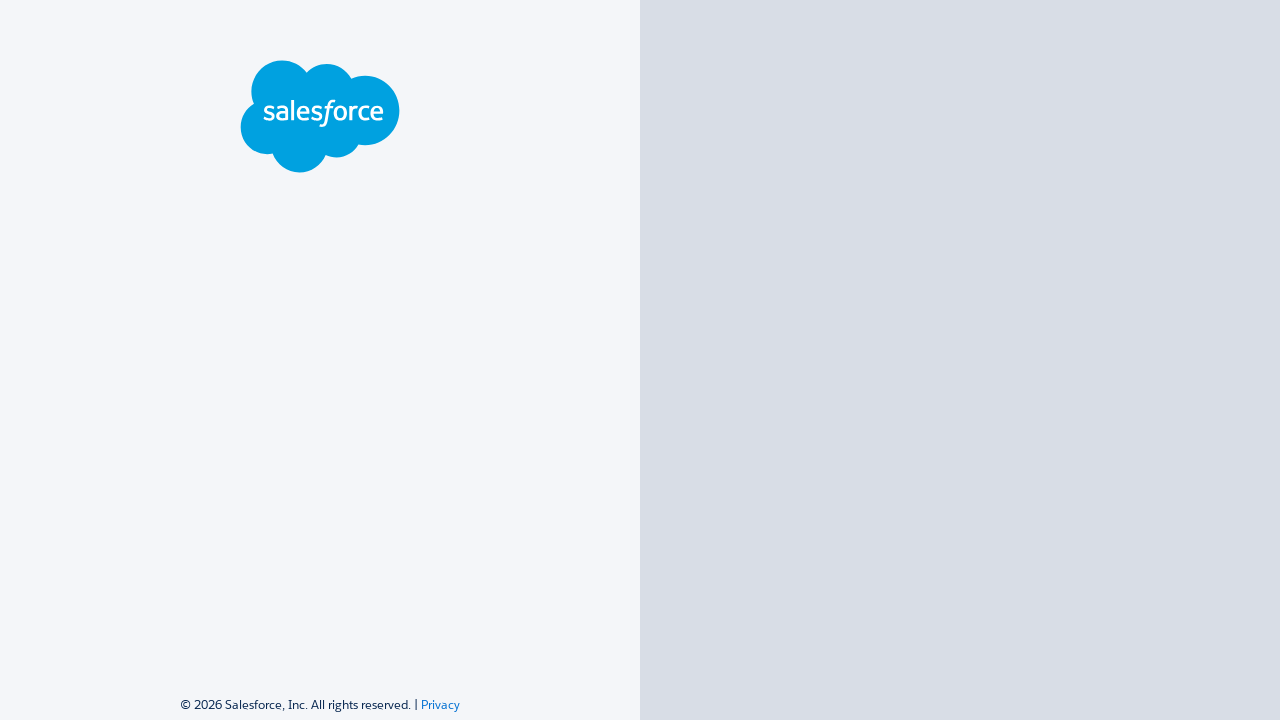

Login error message displayed for invalid credentials
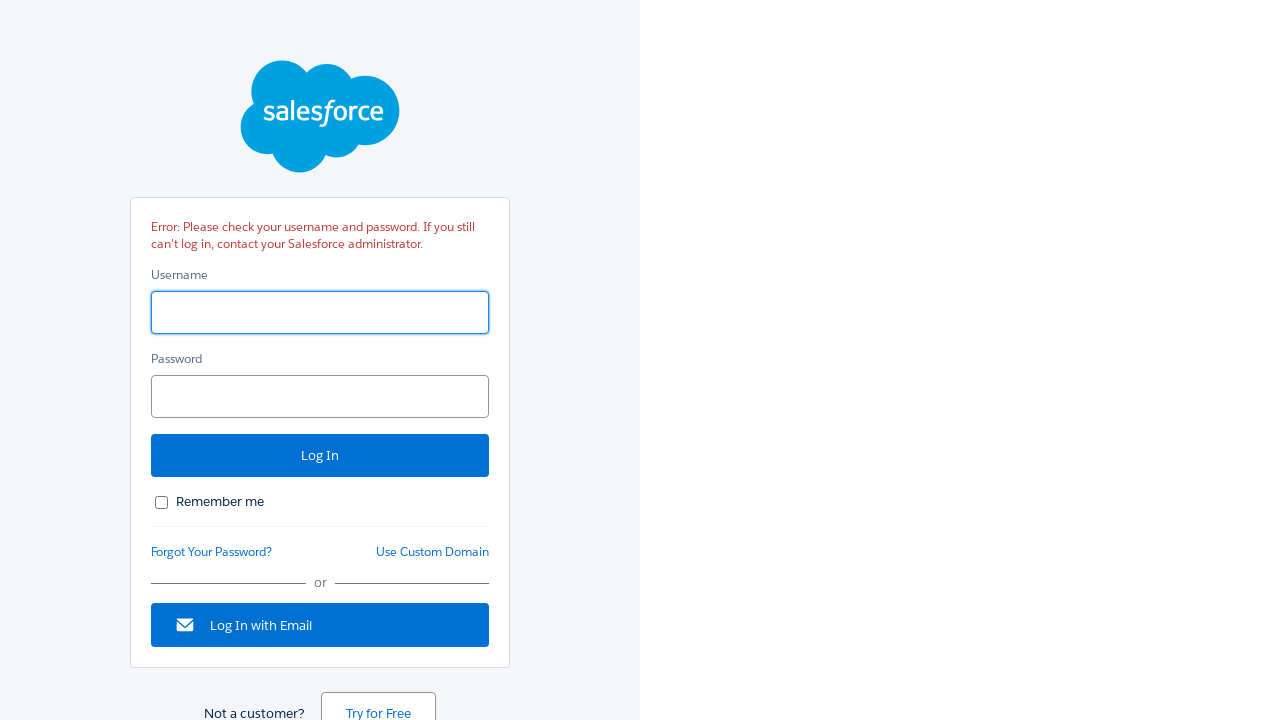

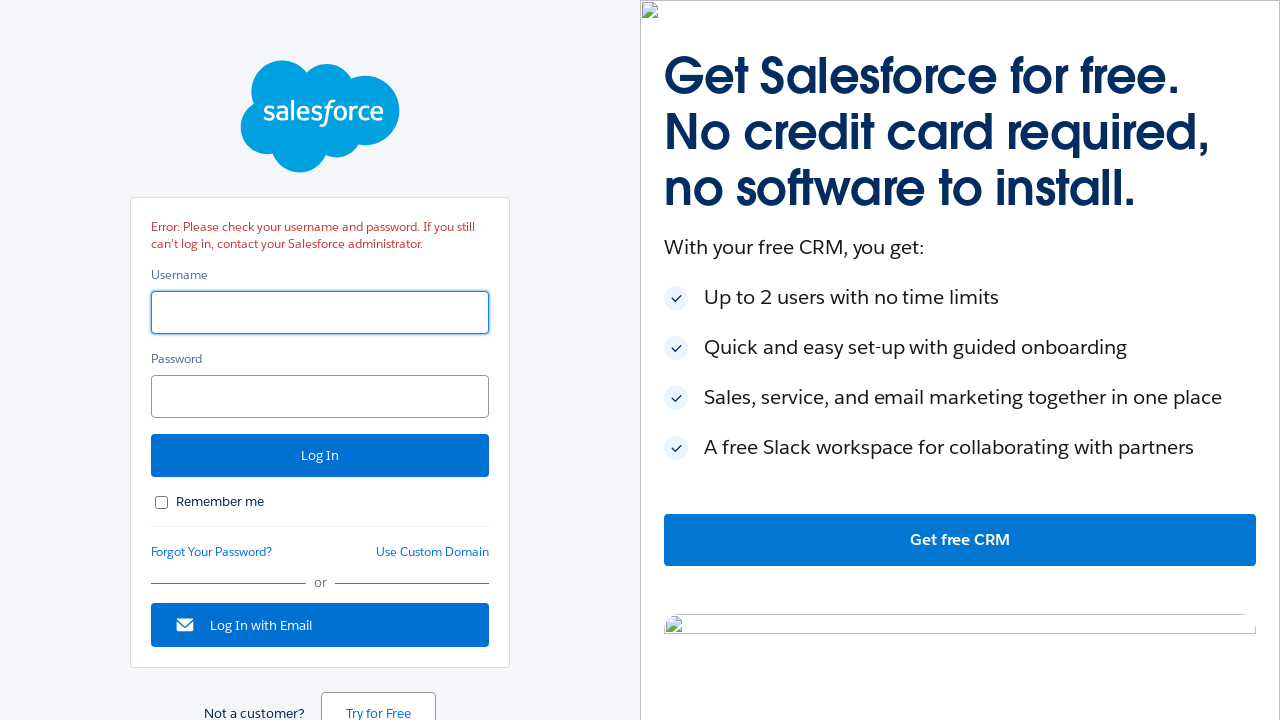